Navigates to login page and verifies the login button is visible

Starting URL: https://the-internet.herokuapp.com/

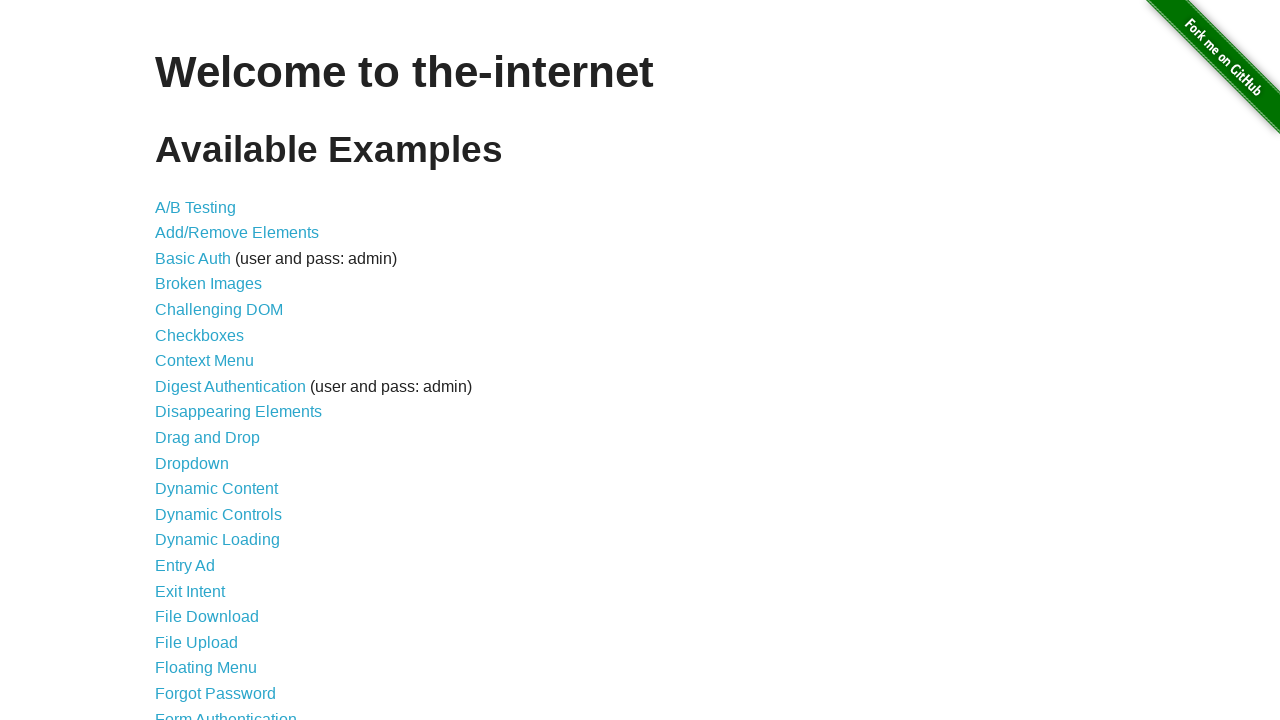

Clicked on Form Authentication link at (226, 712) on xpath=//*[@id="content"]/ul/li[21]/a
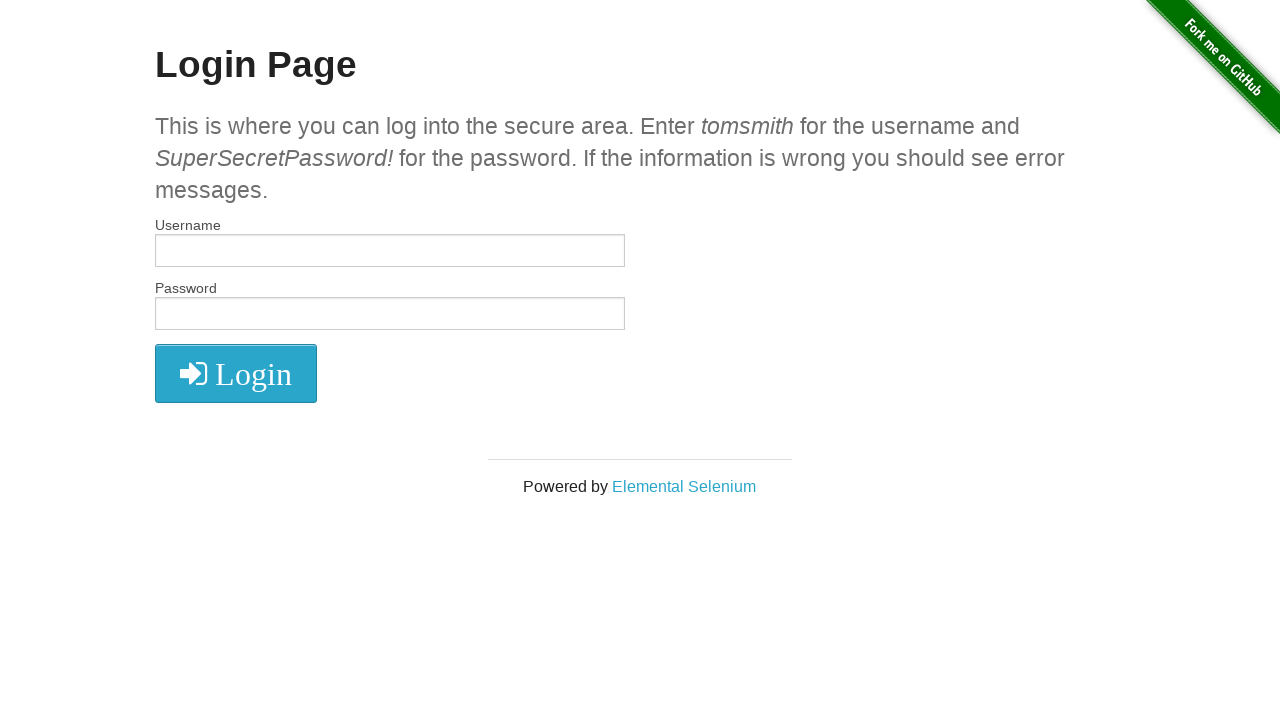

Verified login button is visible on the page
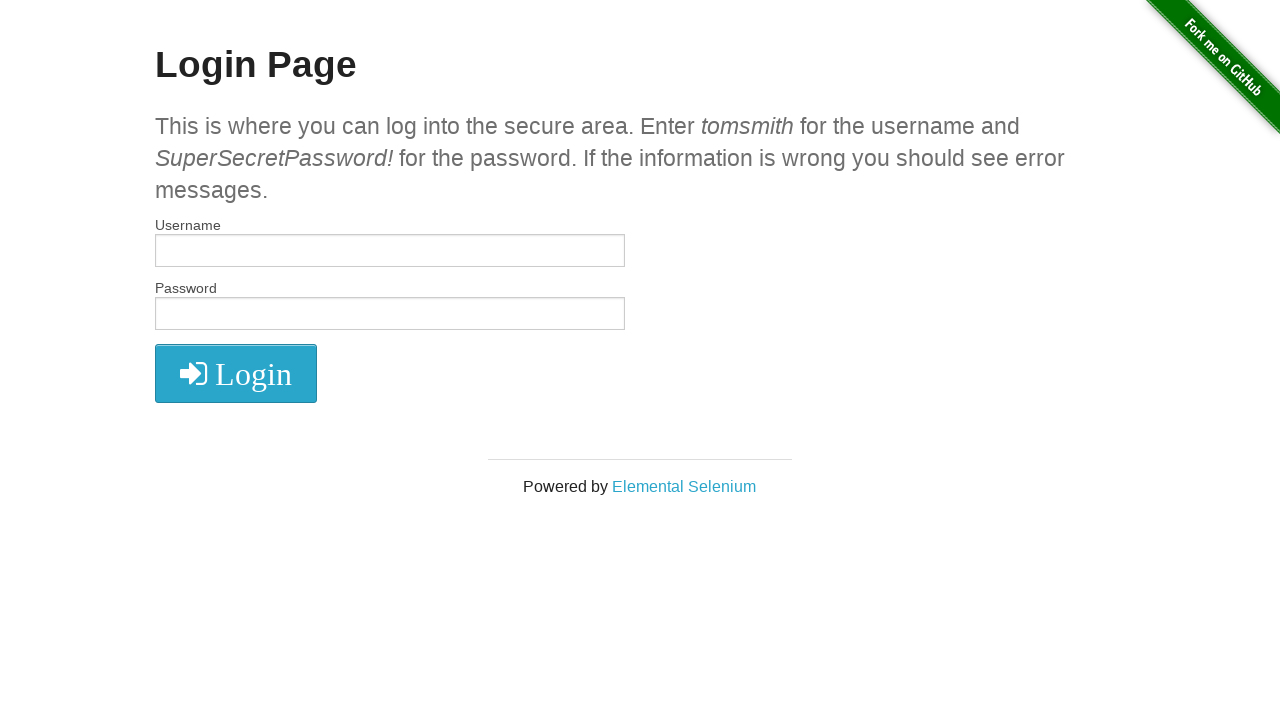

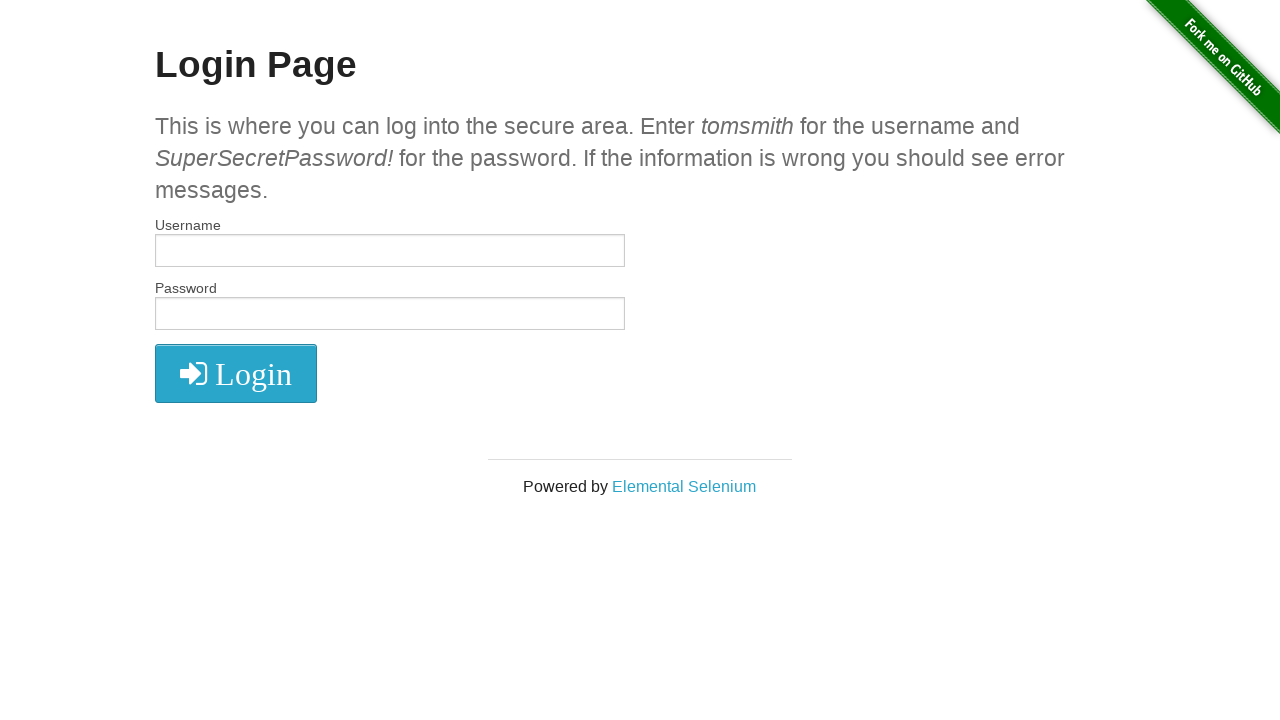